Tests broken links and images page by checking image elements and testing valid and broken link navigation.

Starting URL: https://demoqa.com/broken

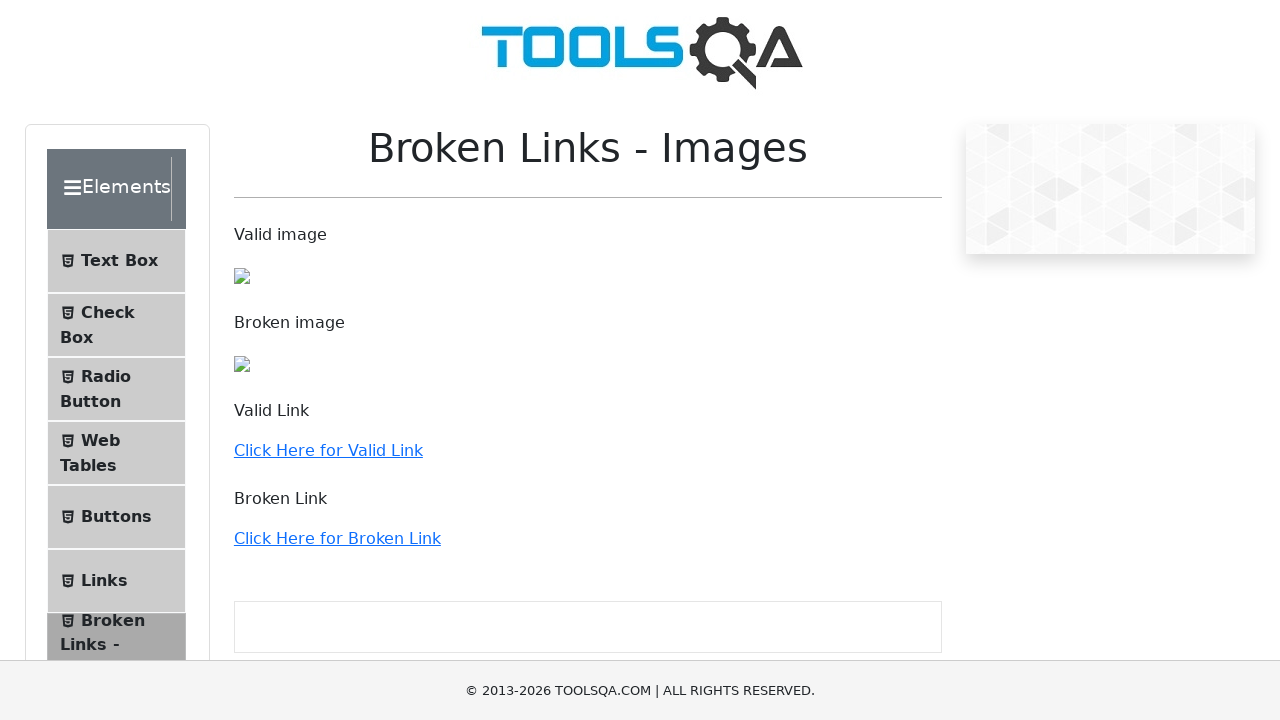

Valid image element (Toolsqa.jpg) loaded and visible
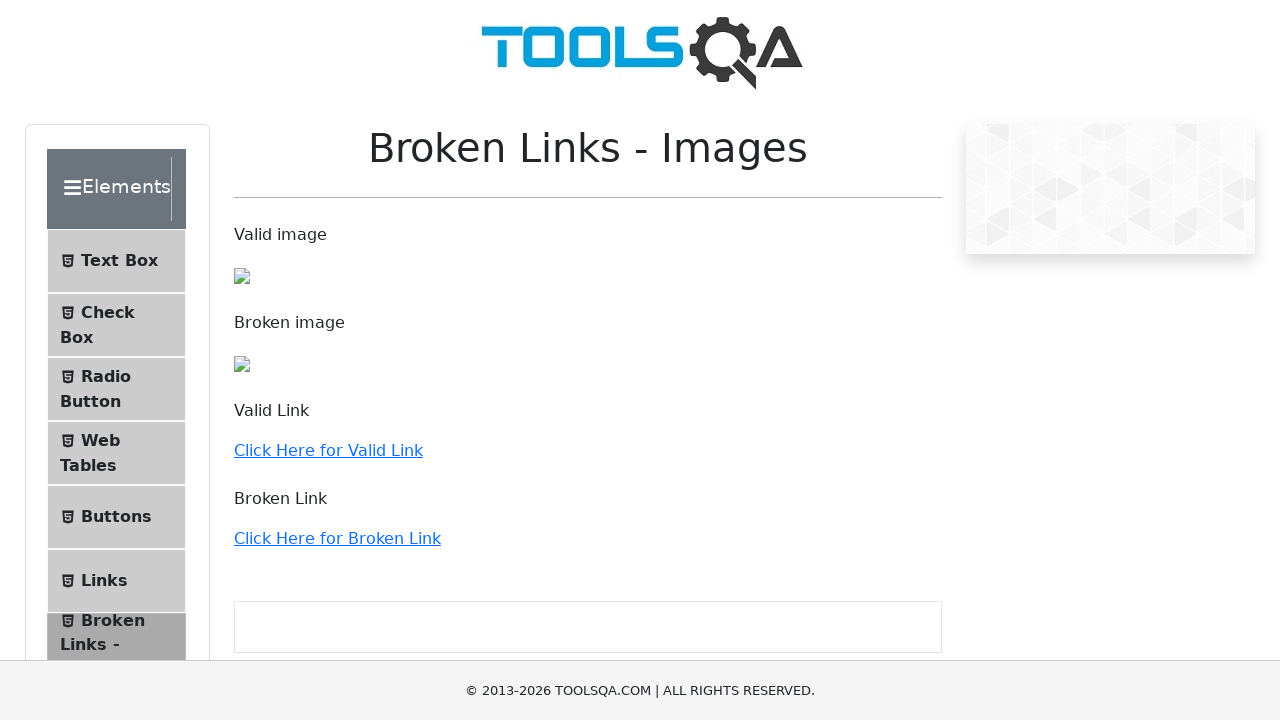

Broken image element (Toolsqa_1.jpg) located
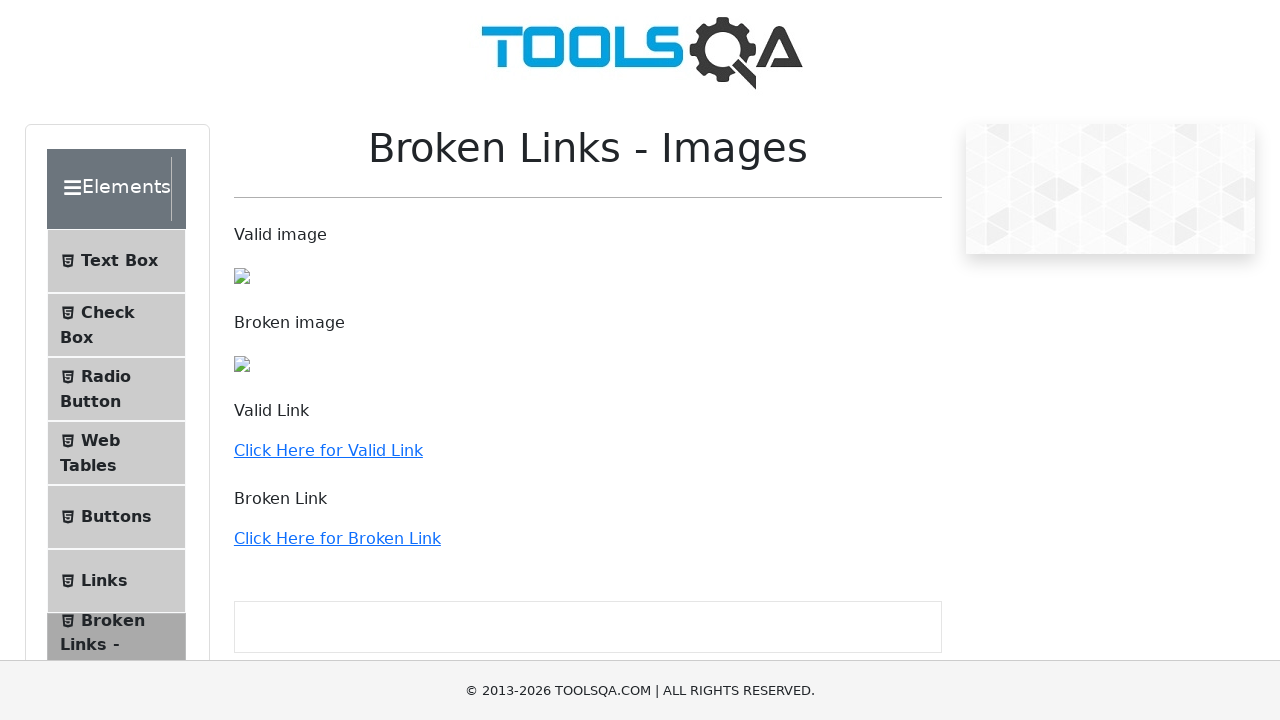

Clicked 'Click Here for Valid Link' button at (328, 450) on text=Click Here for Valid Link
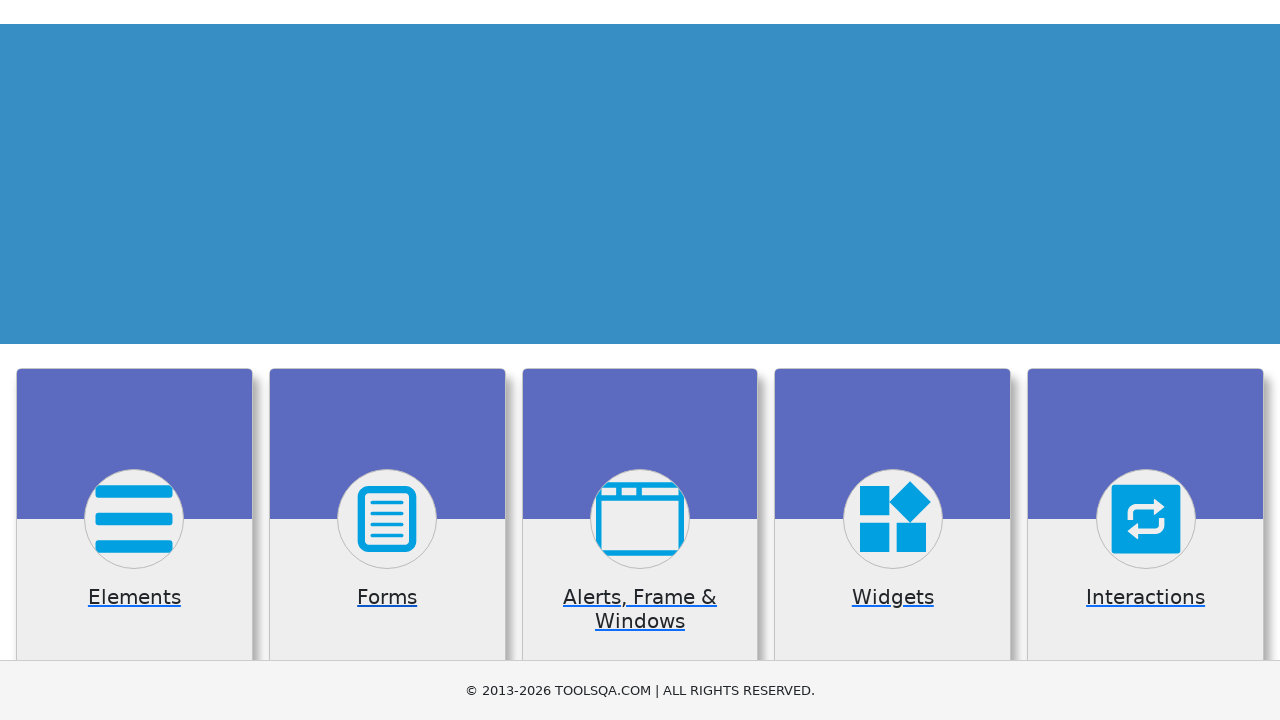

Waited 2 seconds for valid link page to load
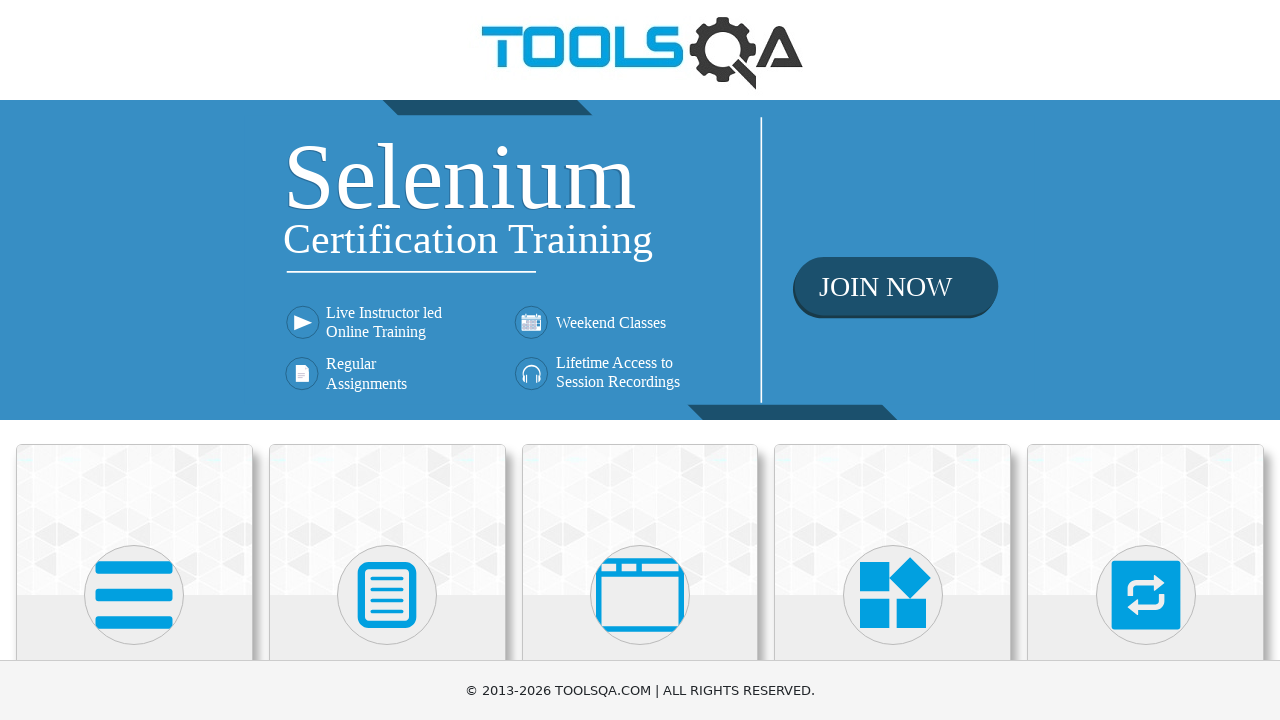

Navigated back to broken links page
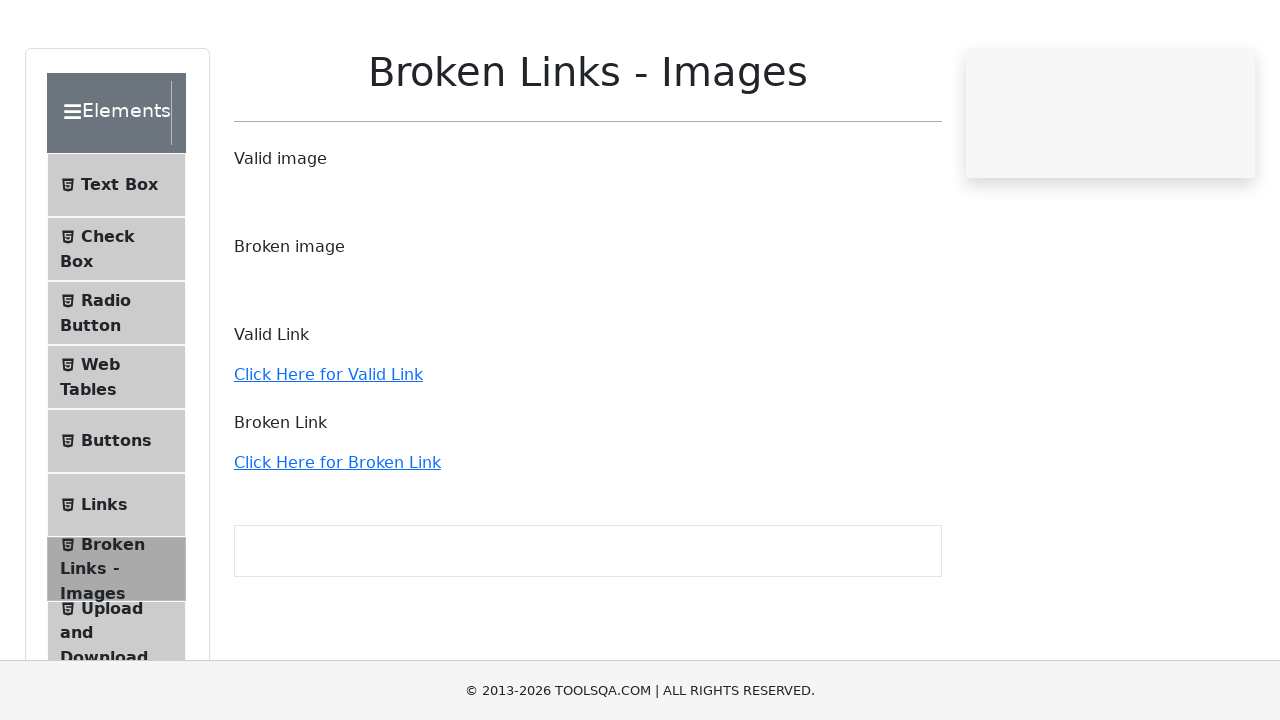

Waited 1 second for page to stabilize
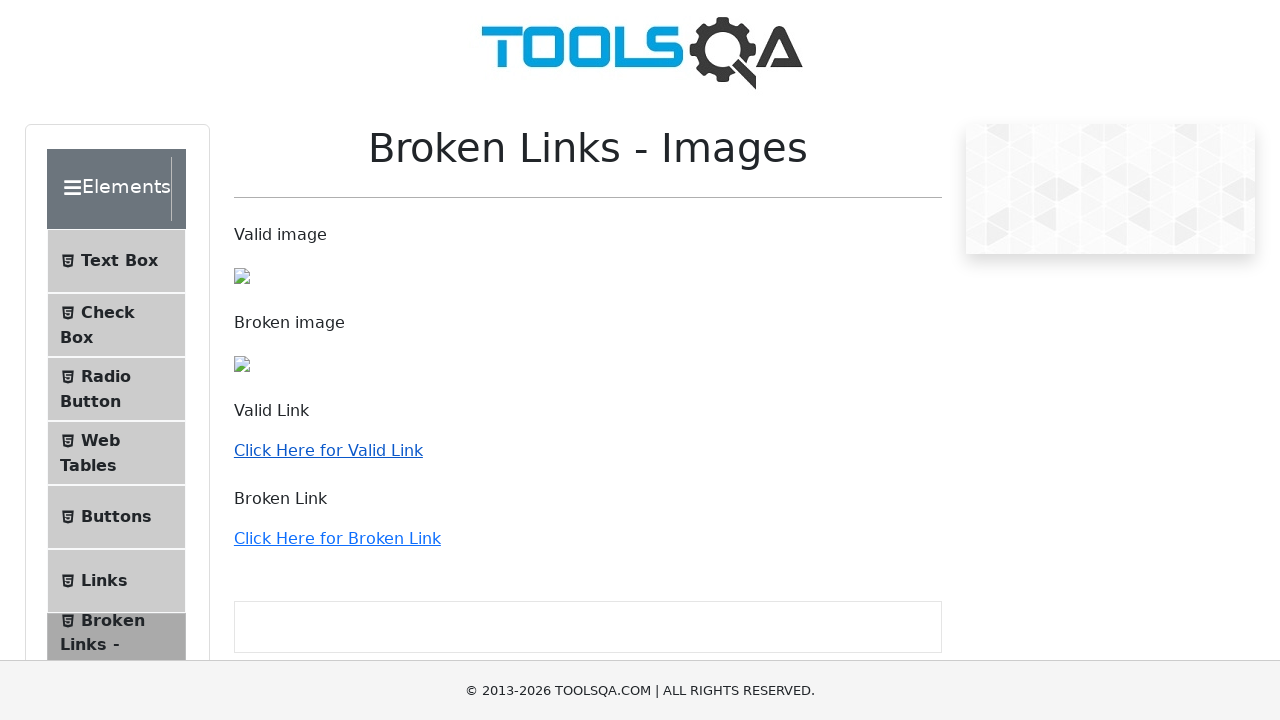

Clicked 'Click Here for Broken Link' button at (337, 538) on text=Click Here for Broken Link
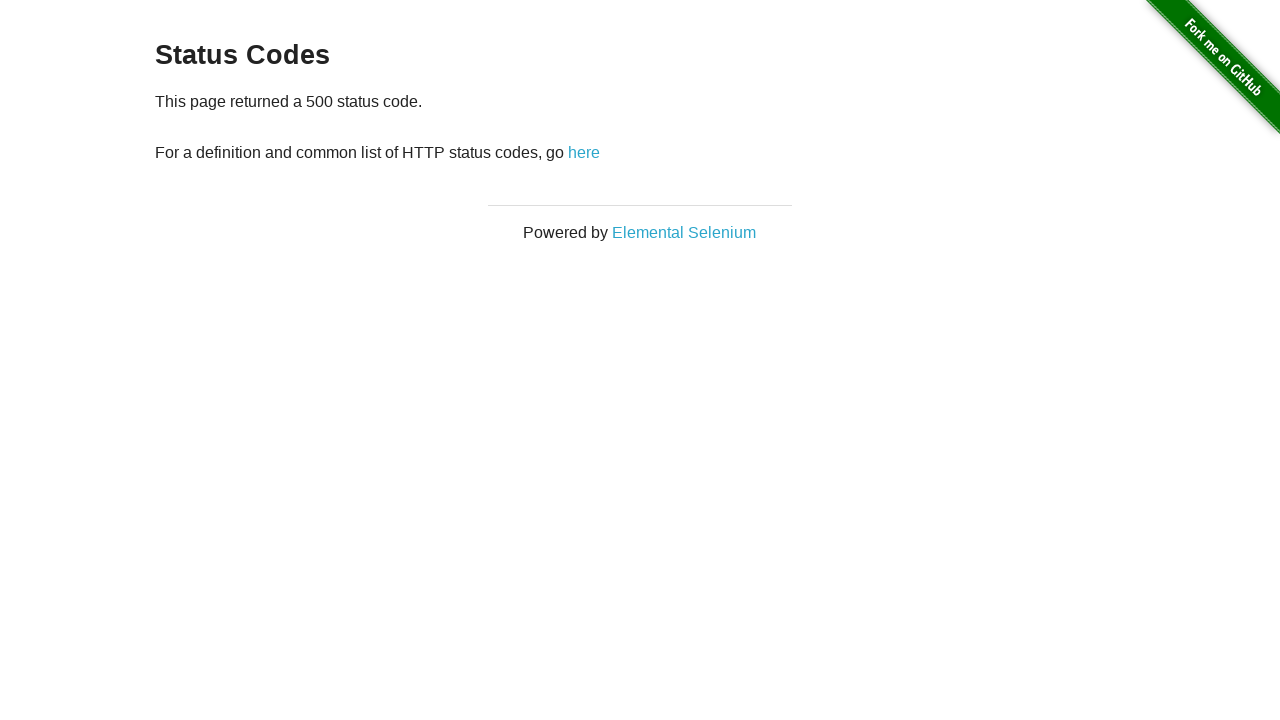

Waited 2 seconds for broken link response
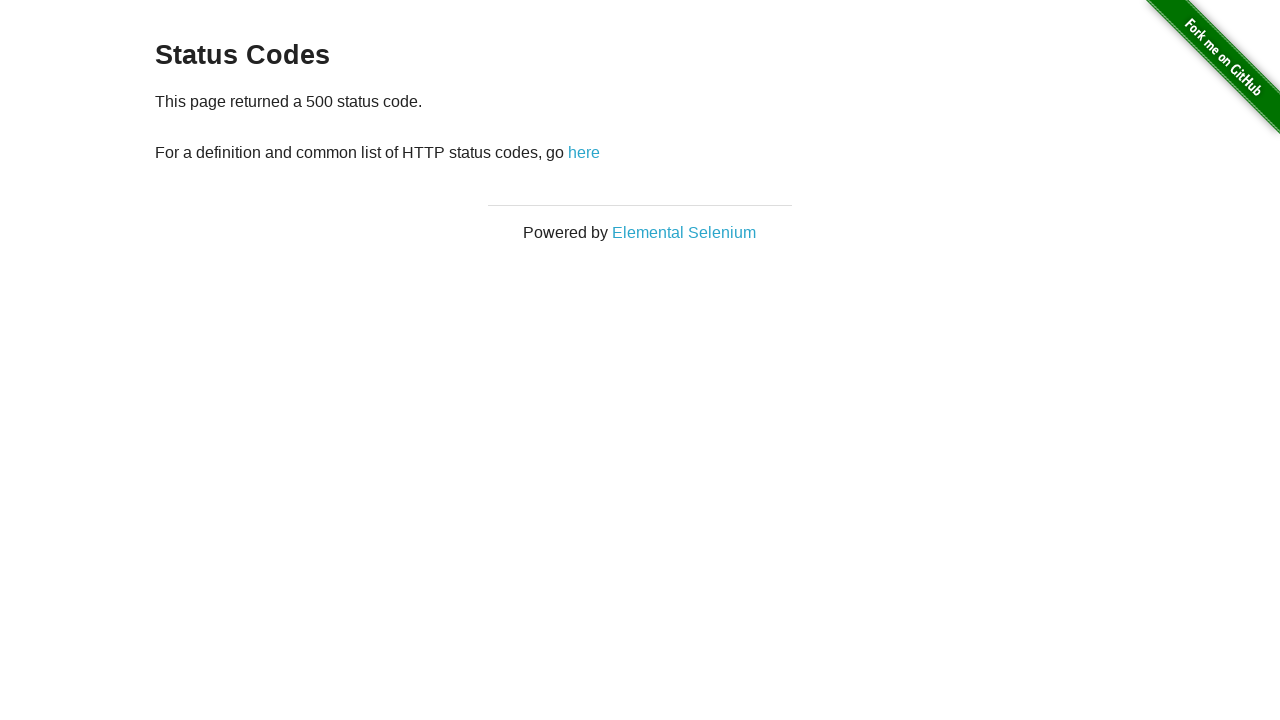

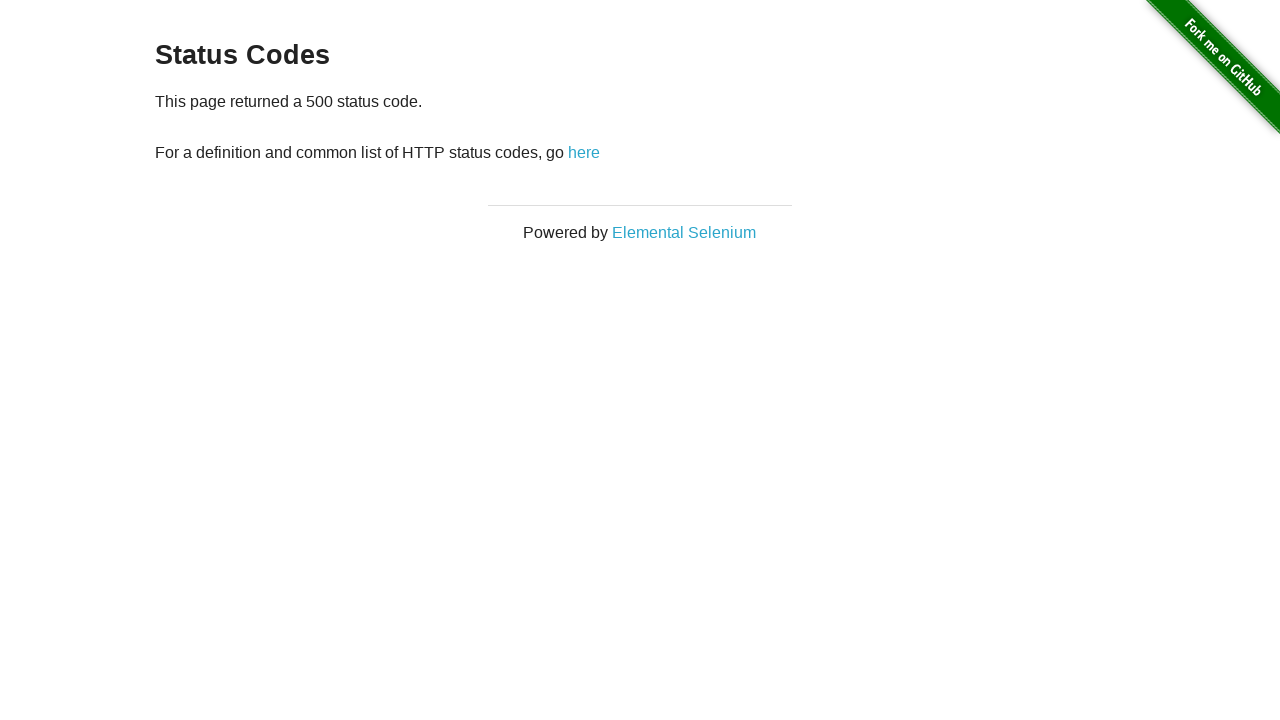